Tests handling of JavaScript prompt dialogs by clicking a button that triggers a prompt and accepting it with text input

Starting URL: https://the-internet.herokuapp.com/javascript_alerts

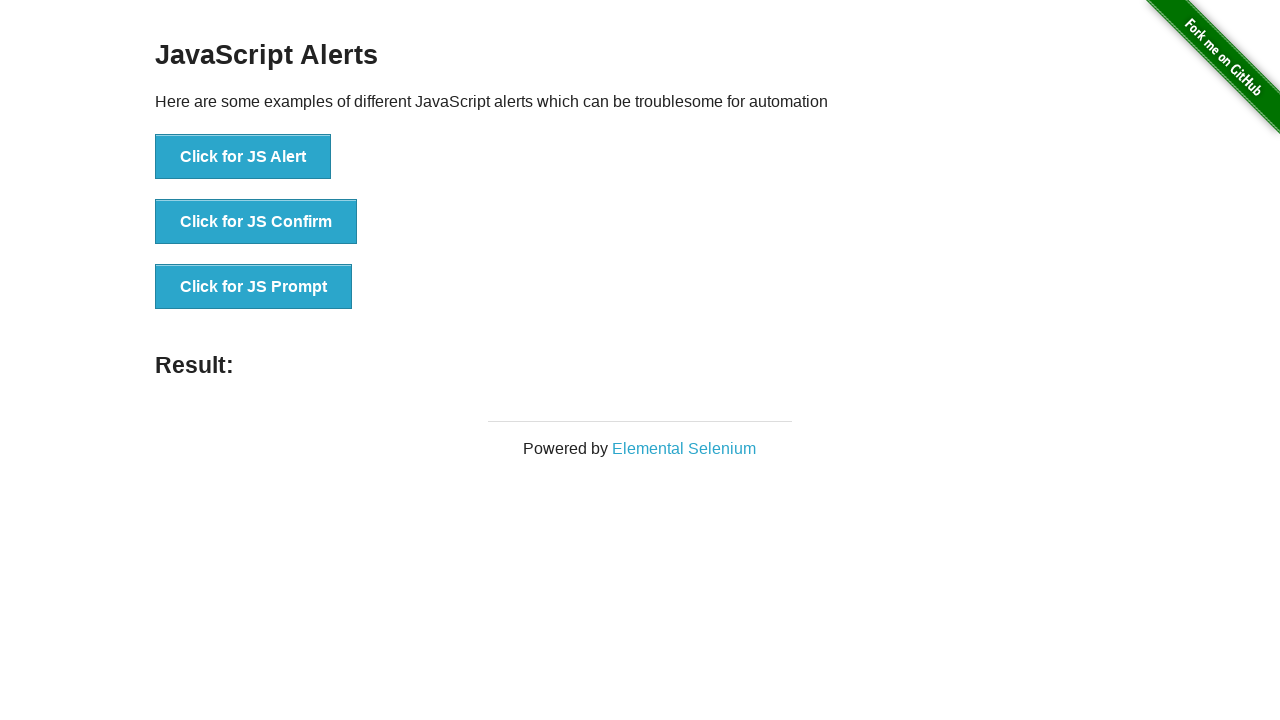

Set up dialog event handler for JS prompts
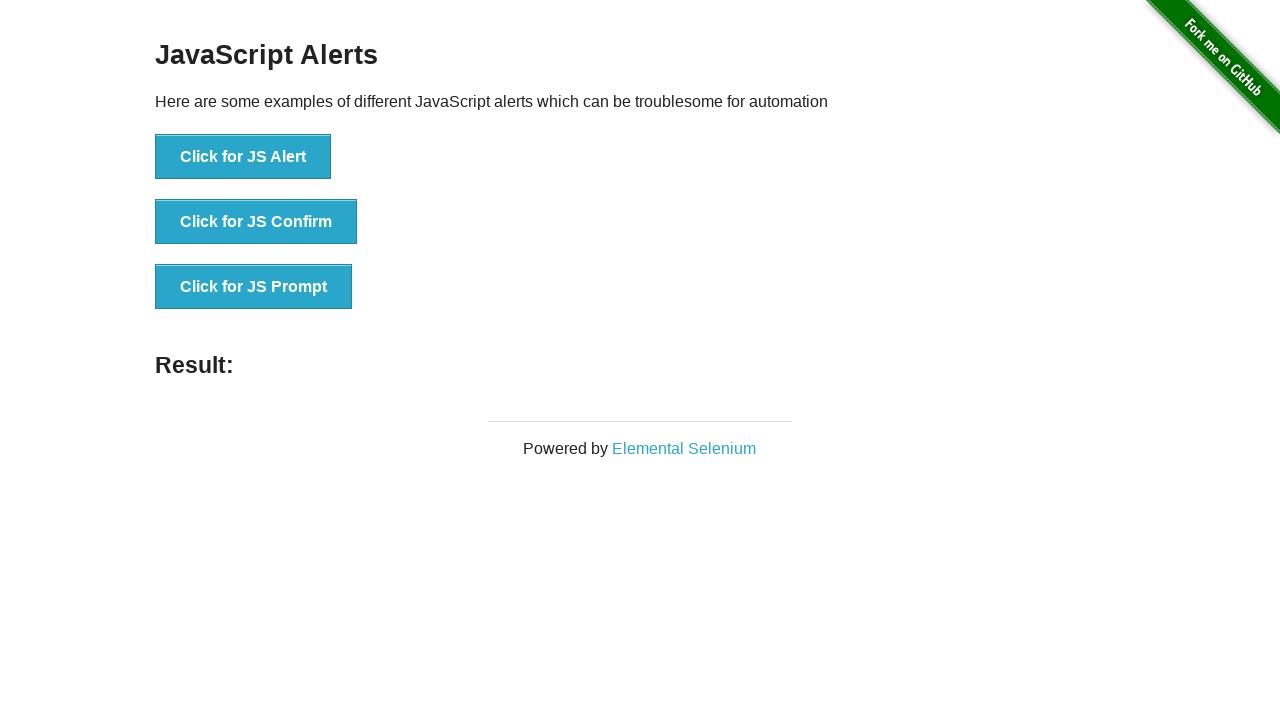

Clicked button to trigger JS Prompt dialog at (254, 287) on xpath=//button[normalize-space()='Click for JS Prompt']
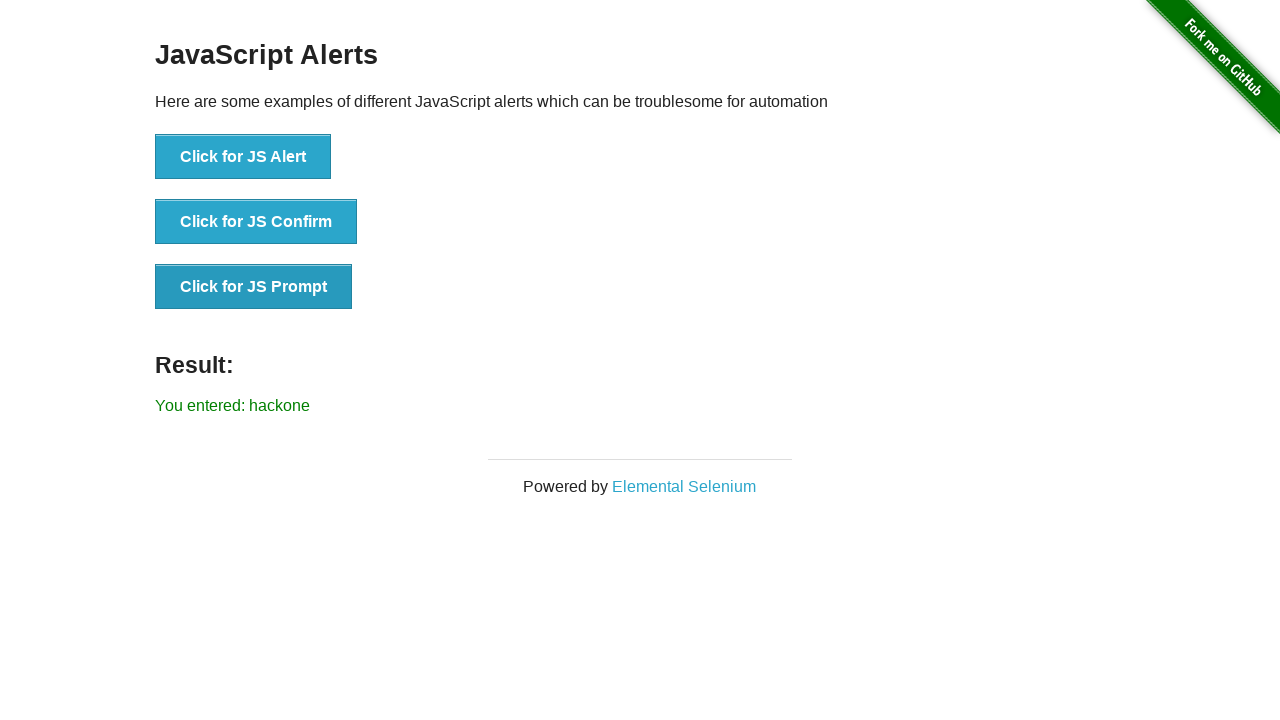

Waited for dialog handling to complete
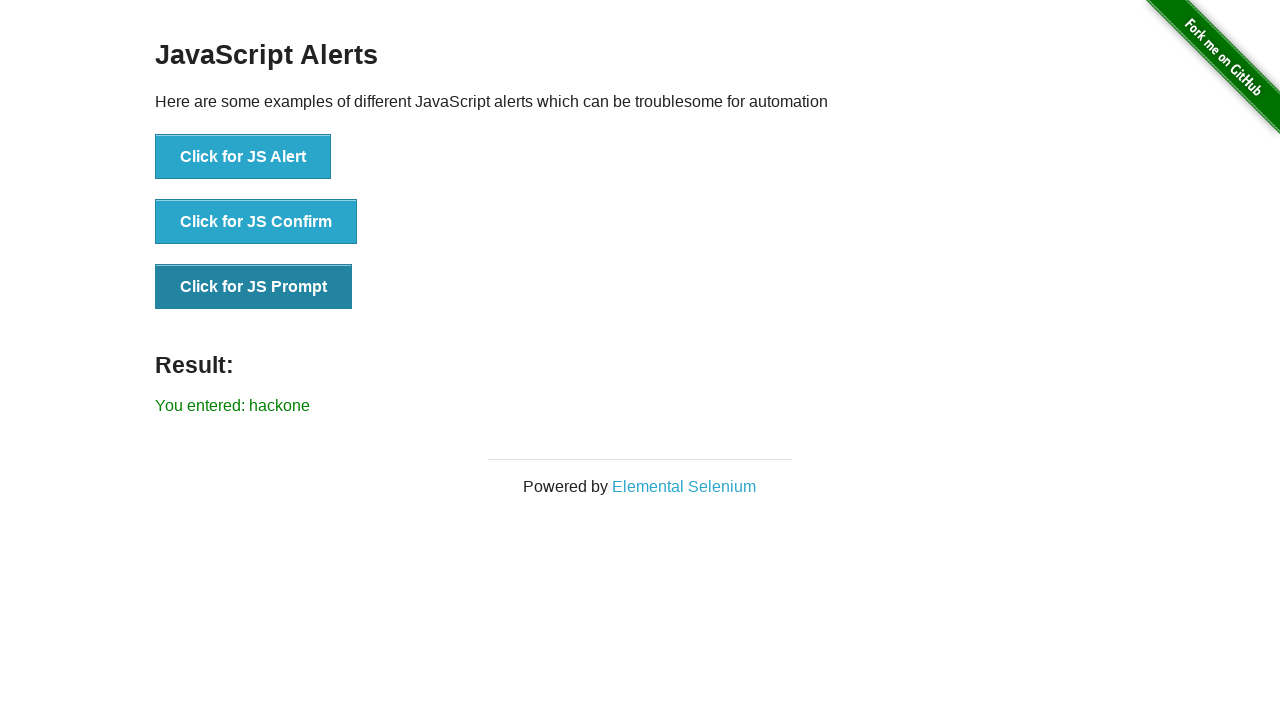

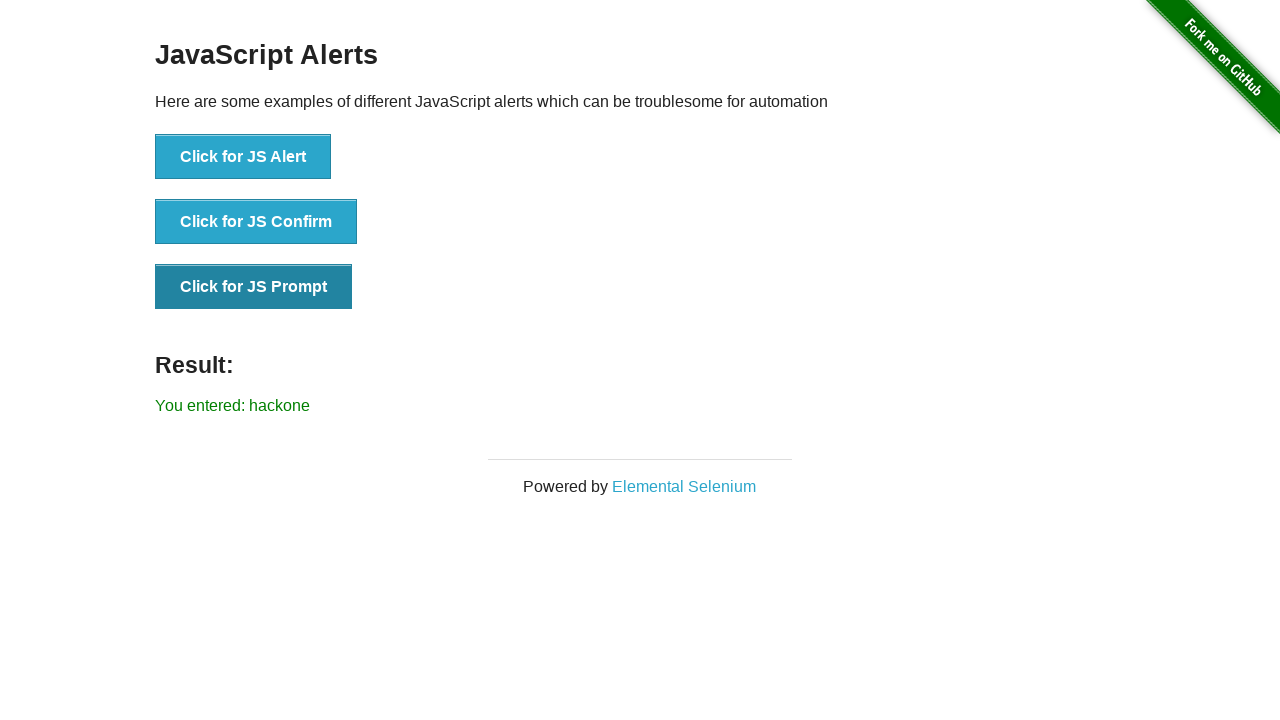